Tests dynamic controls by clicking Remove button and verifying the "It's gone!" message appears

Starting URL: https://the-internet.herokuapp.com/dynamic_controls

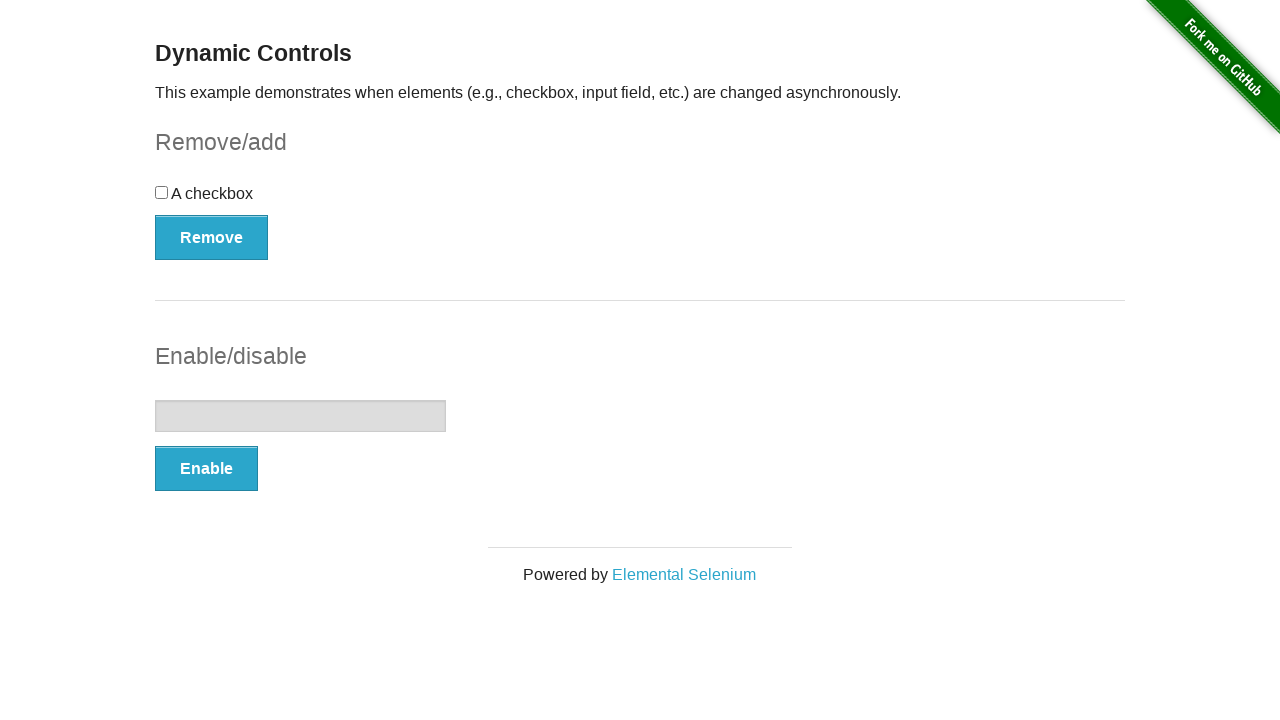

Clicked the Remove button at (212, 237) on xpath=//button[text()='Remove']
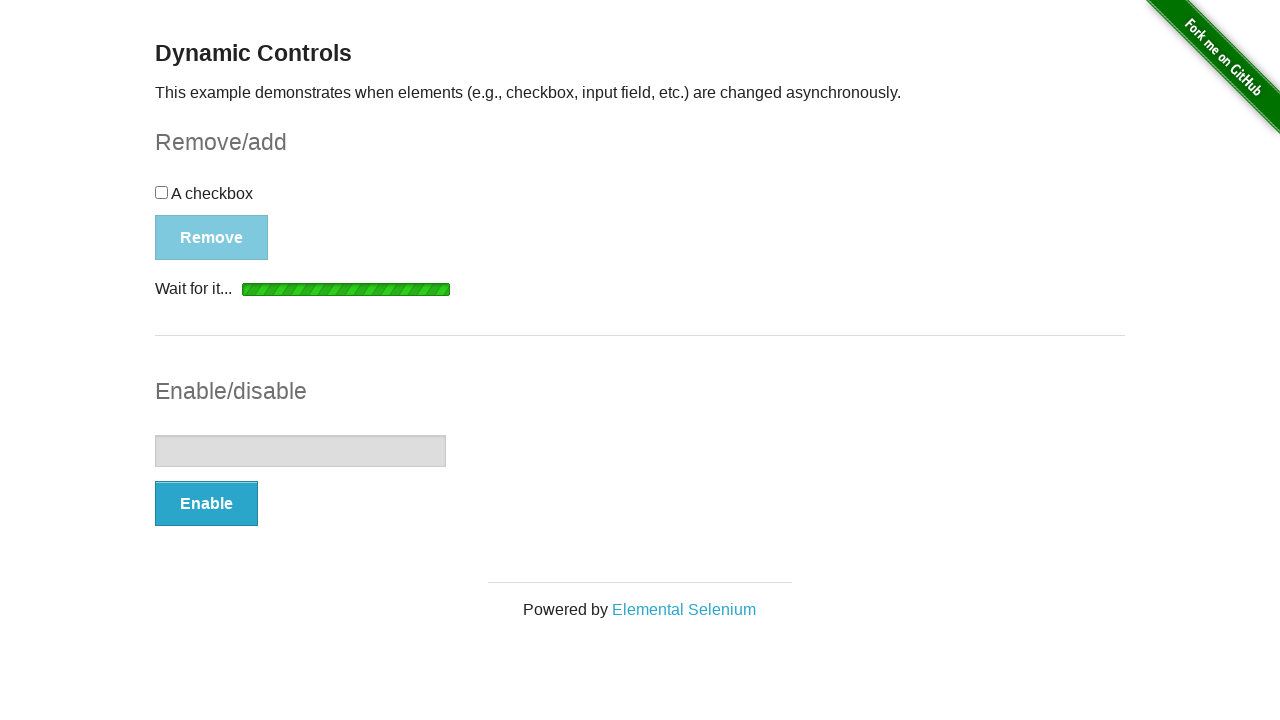

Waited for the message element to become visible
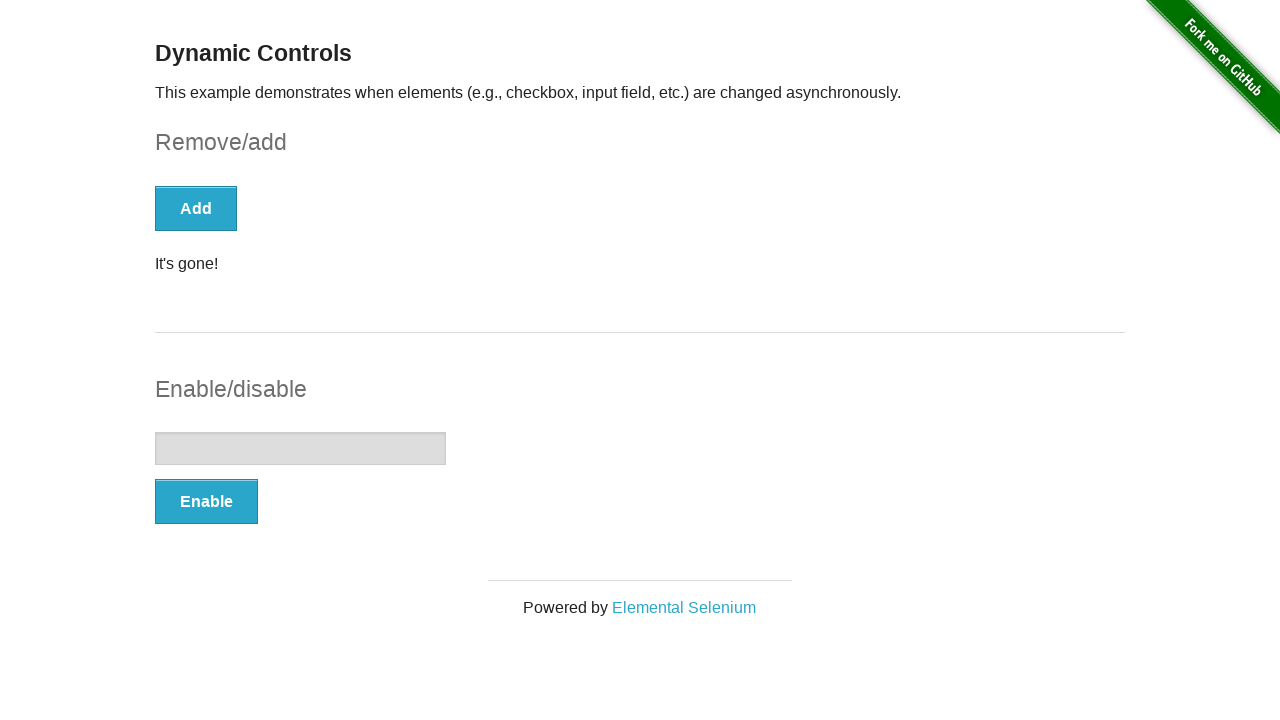

Located the message element
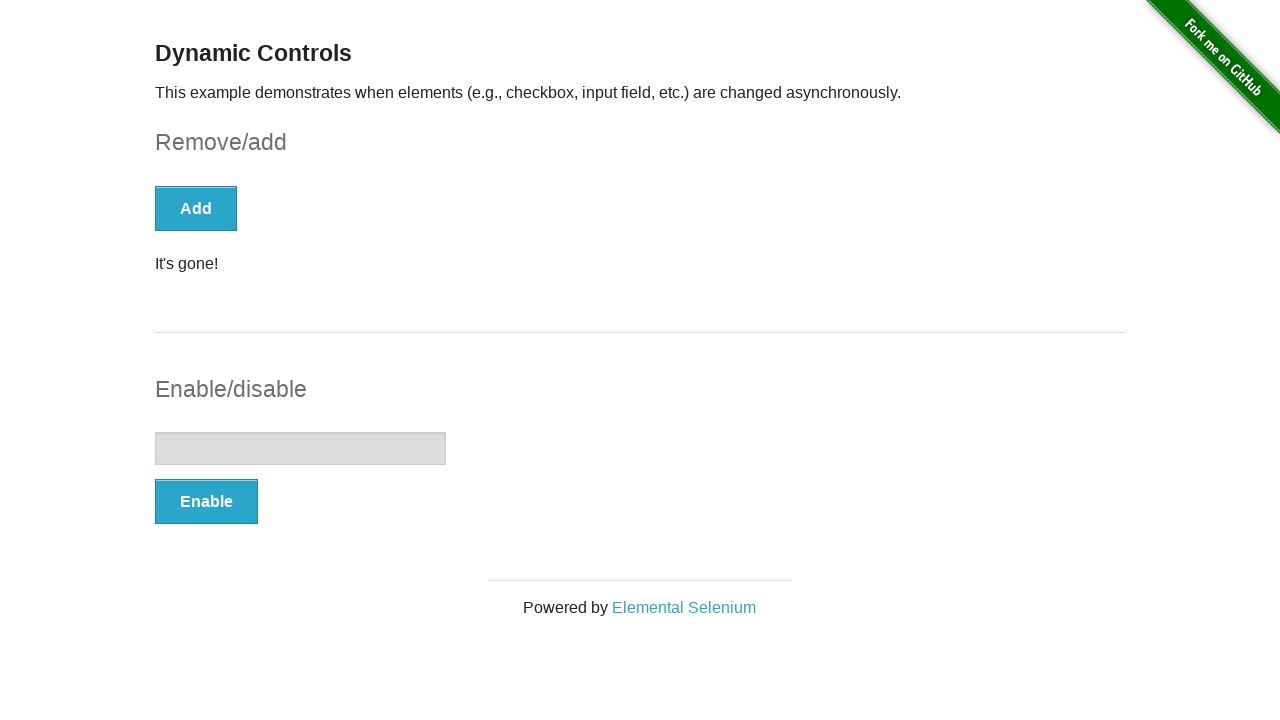

Verified the message text is 'It's gone!'
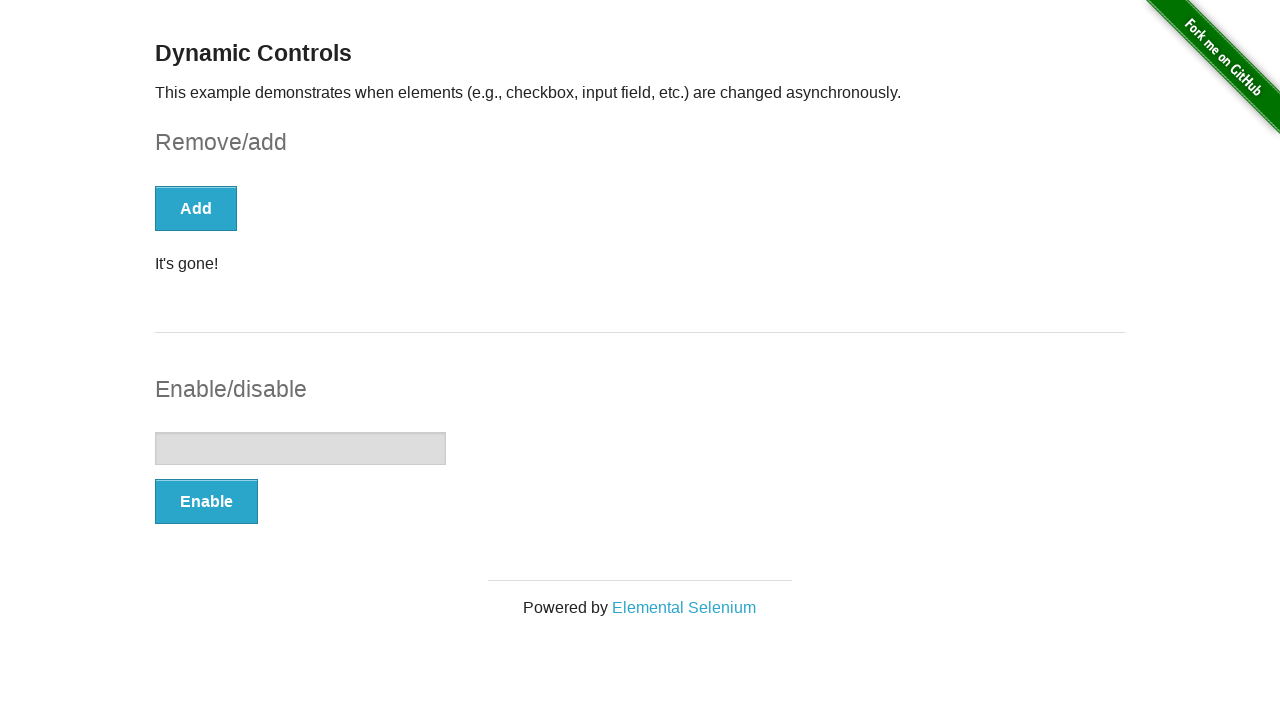

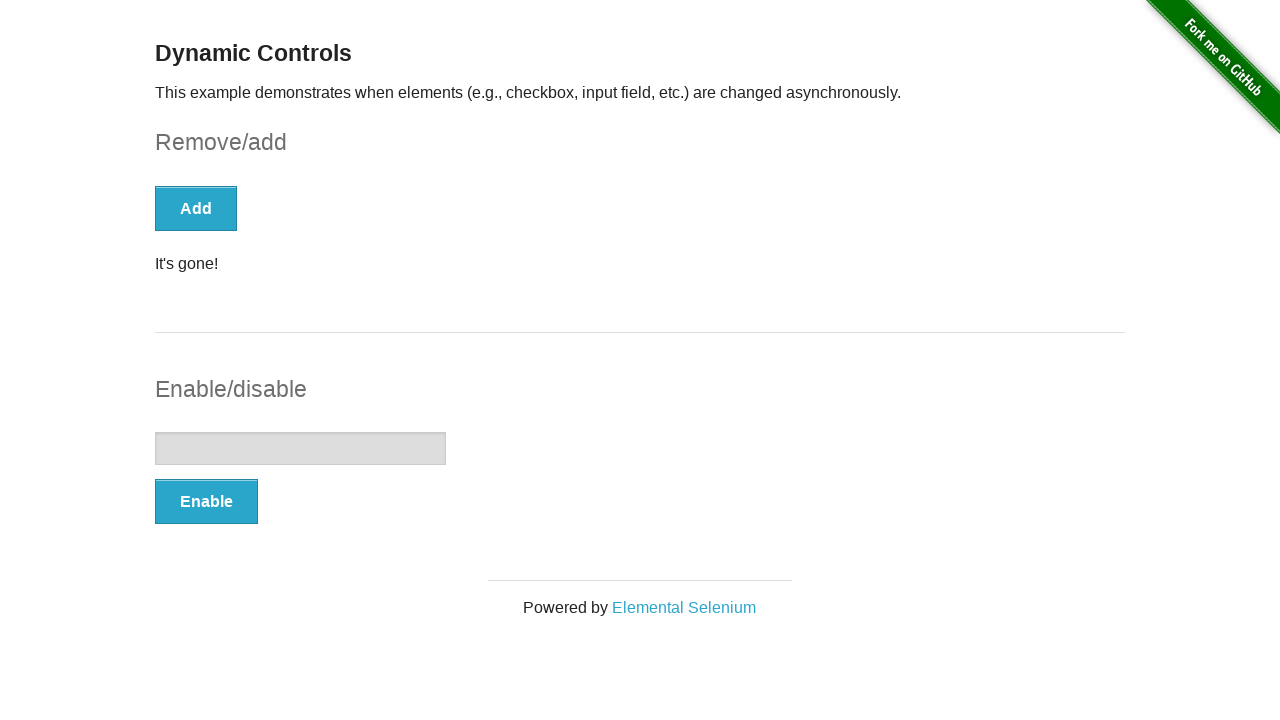